Navigates to the sign-in page and verifies the password field has the correct placeholder text

Starting URL: https://cannatrader-frontend.vercel.app/home

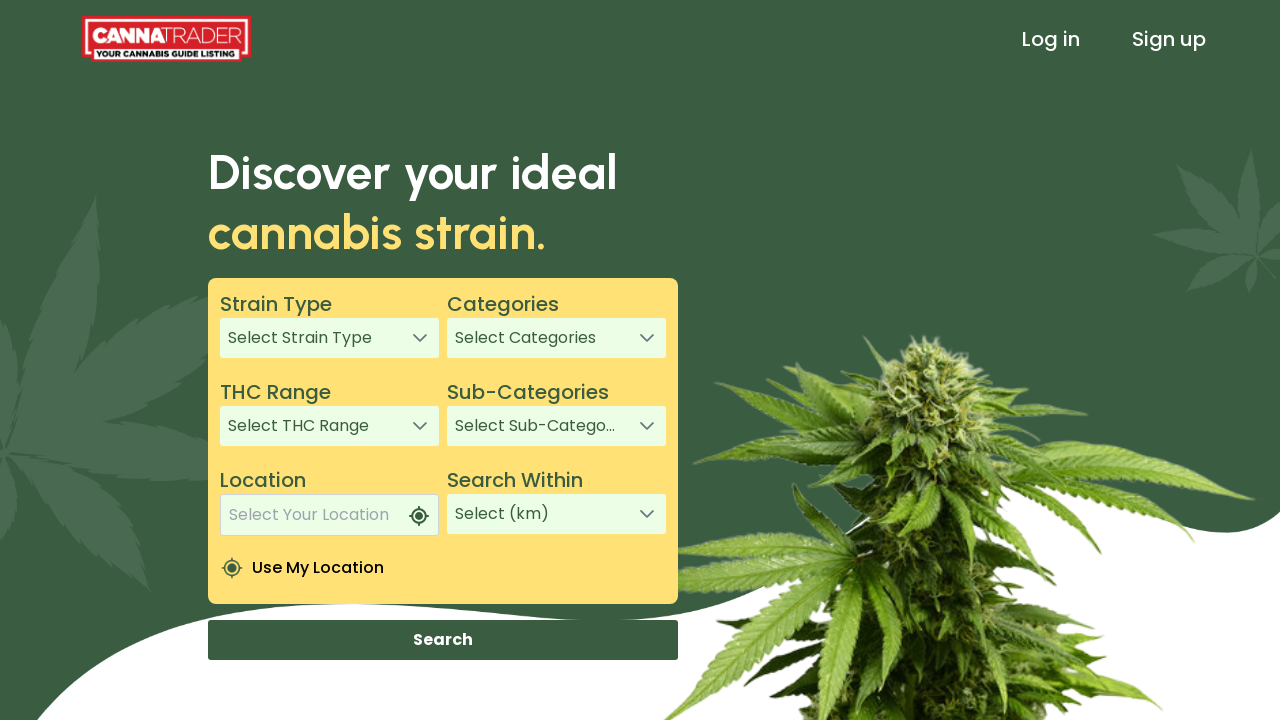

Clicked Sign In link to navigate to login page at (1051, 39) on xpath=/html/body/app-root/app-header/div[1]/header/div[3]/a[1]
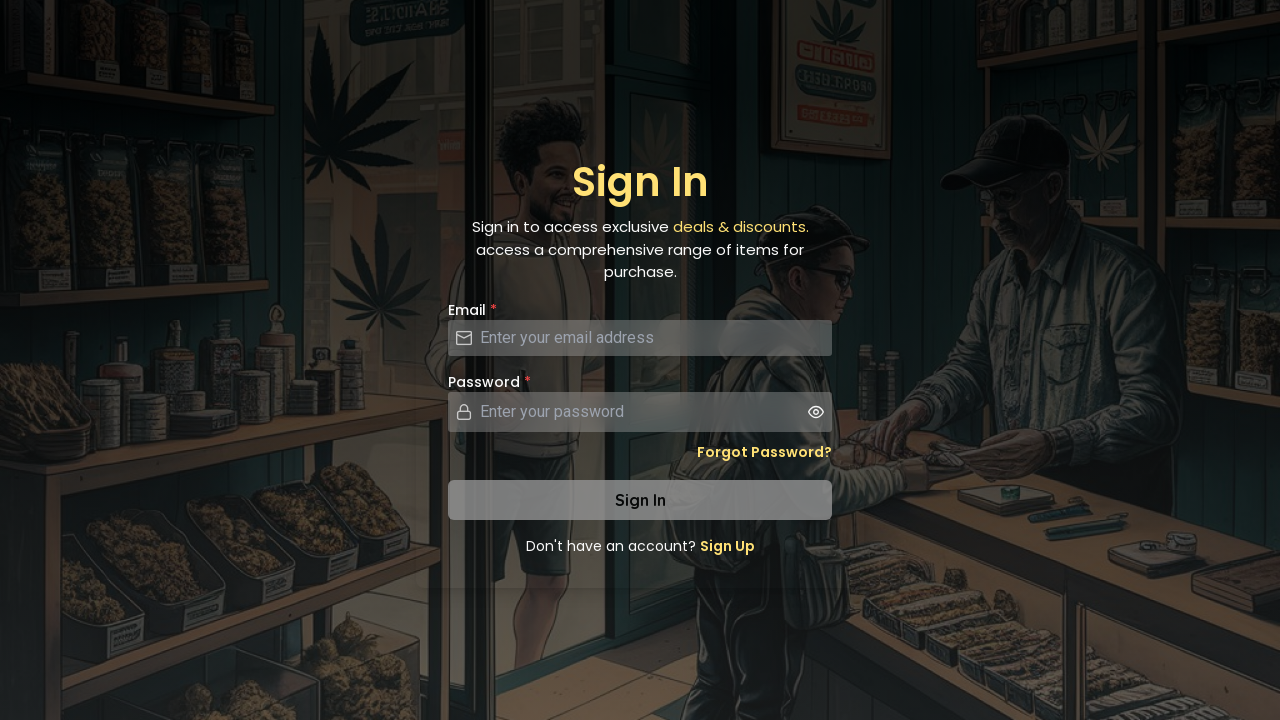

Password field with placeholder 'Enter your password' is present on sign-in page
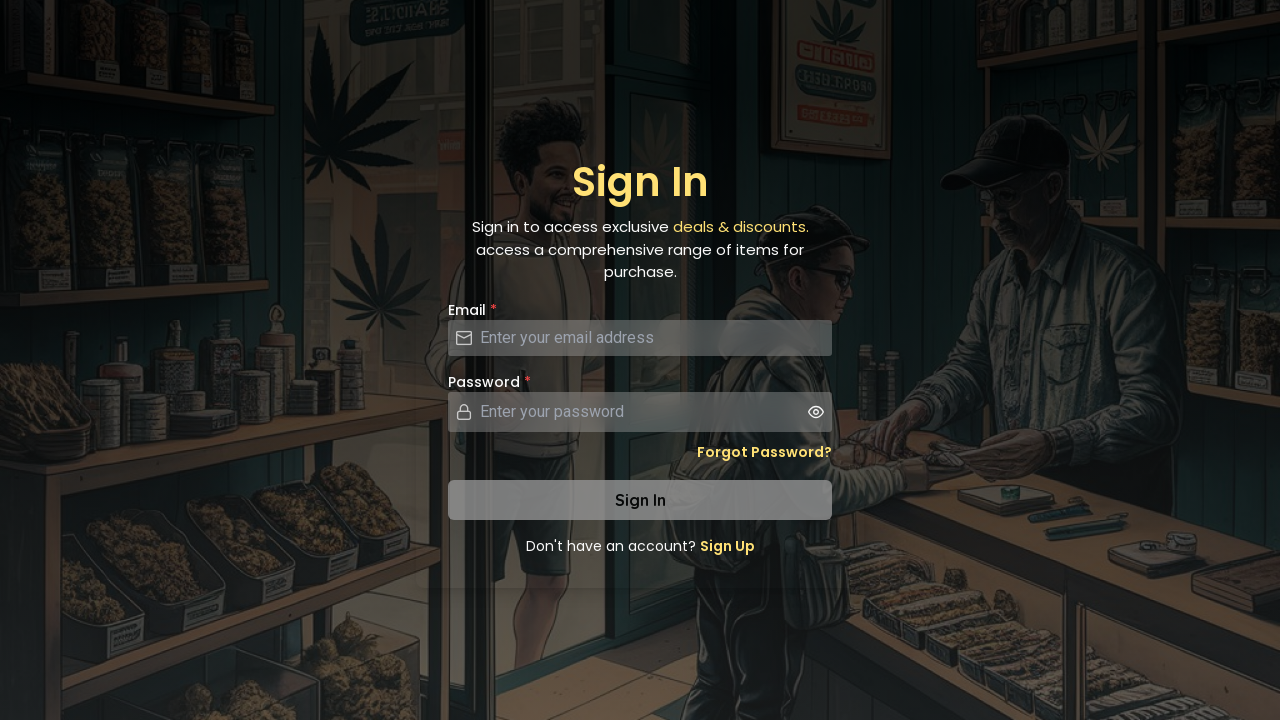

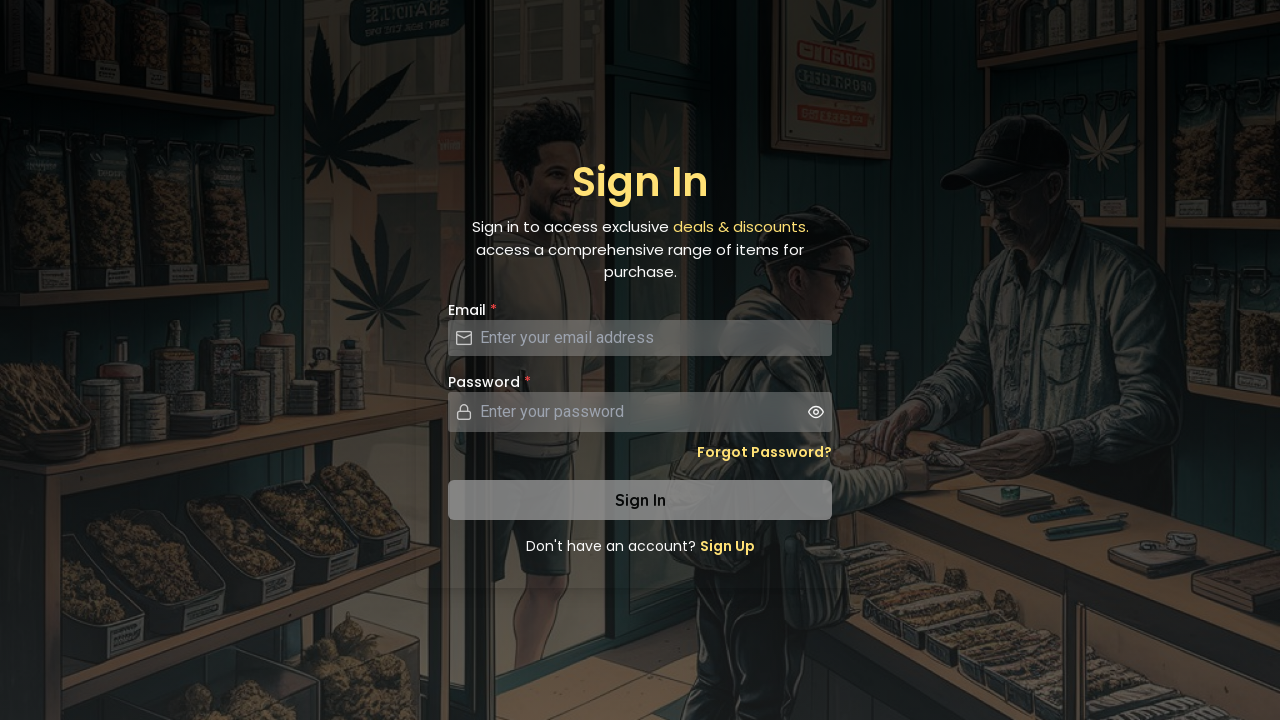